Extracts a value from an image element's custom attribute, performs a mathematical calculation (log of absolute value of 12*sin(x)), fills the result into a form, checks two checkboxes, and submits the form.

Starting URL: http://suninjuly.github.io/get_attribute.html

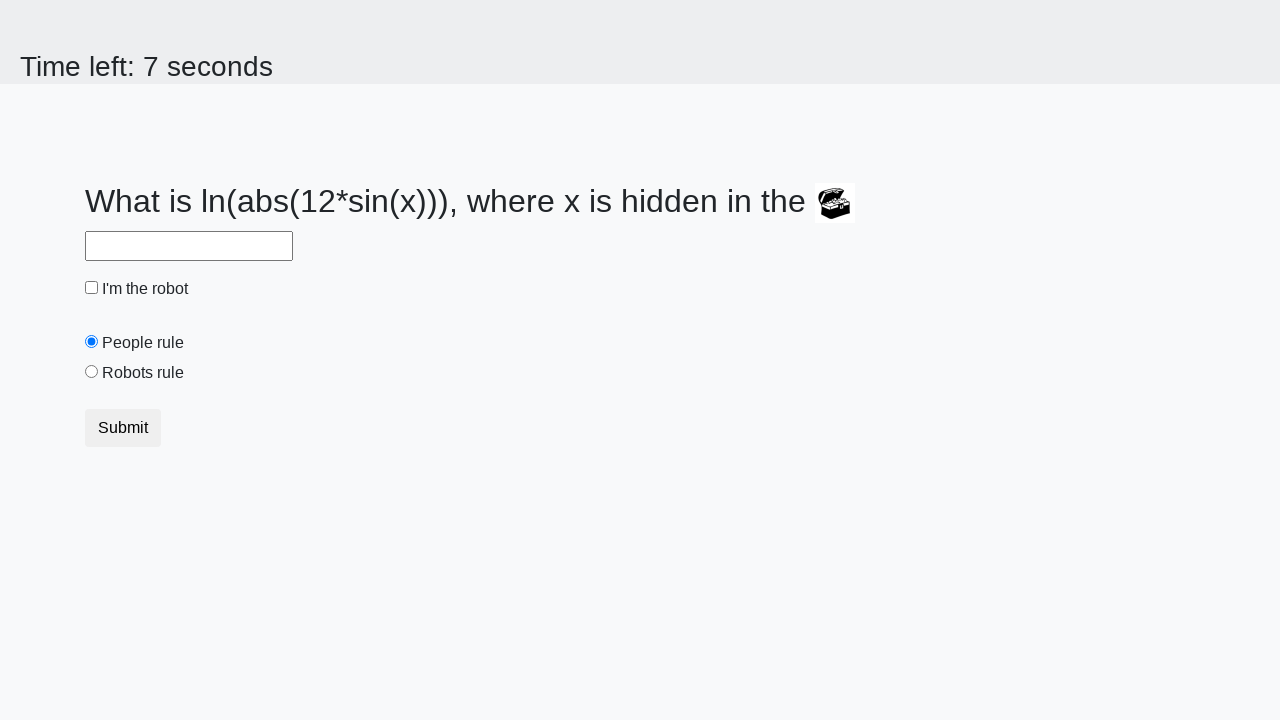

Located treasure image element
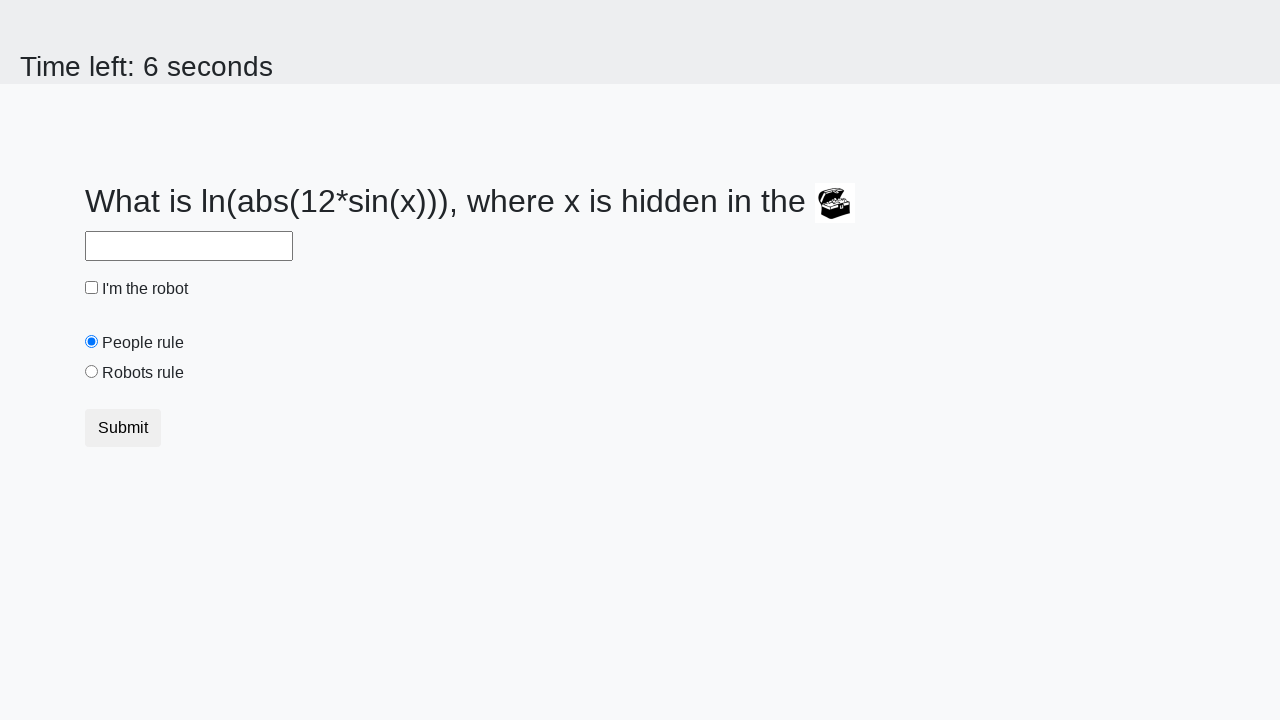

Extracted valuex attribute from treasure image
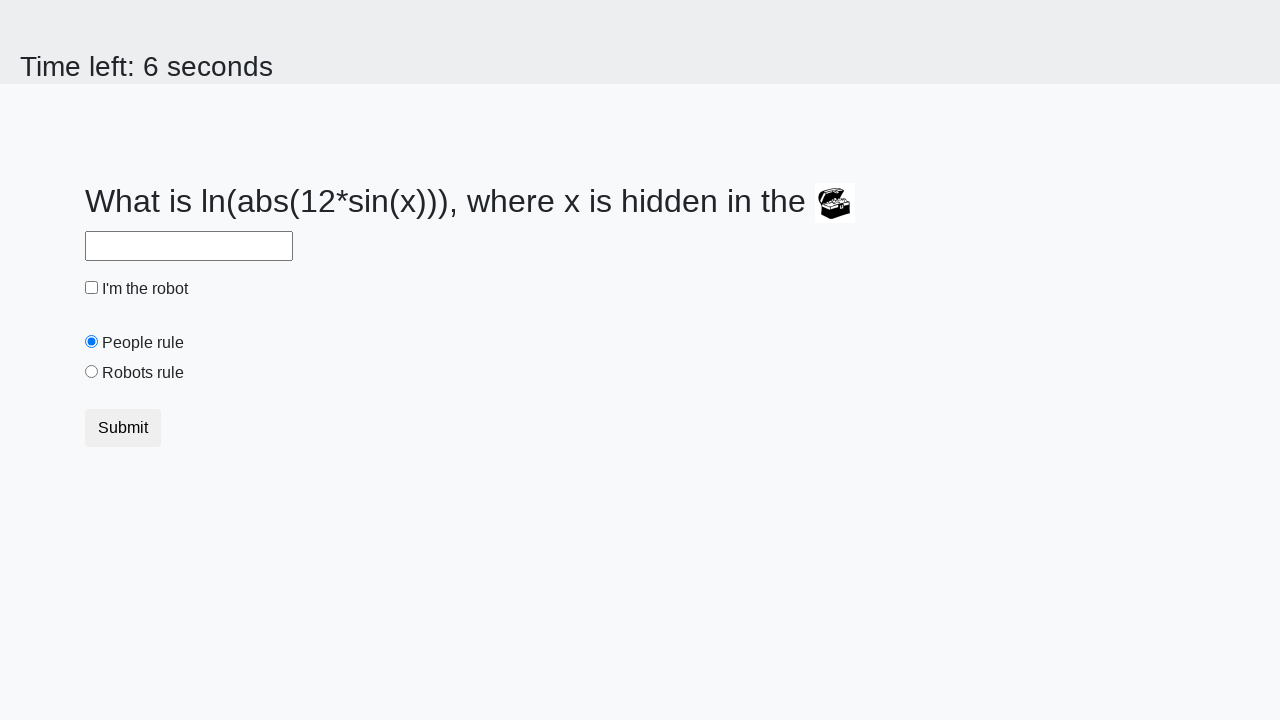

Calculated log(abs(12*sin(35))) = 1.636701273223551
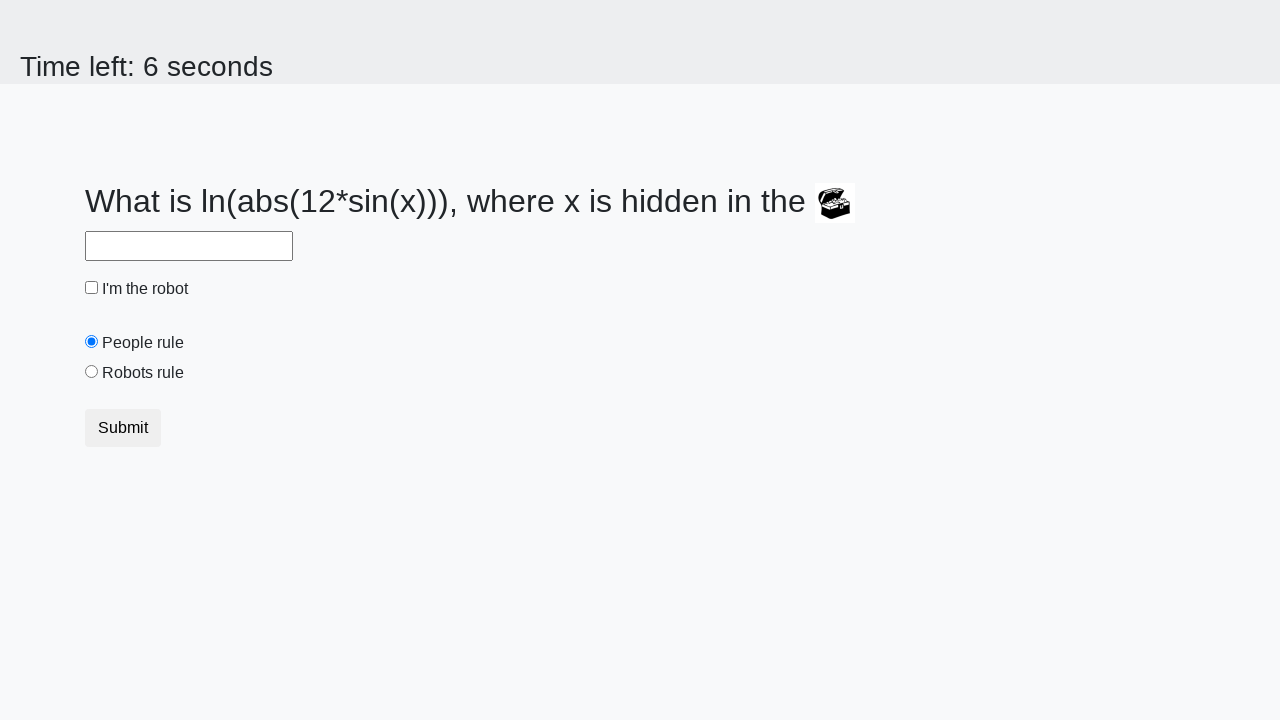

Filled answer field with calculated value 1.636701273223551 on //input[@id='answer']
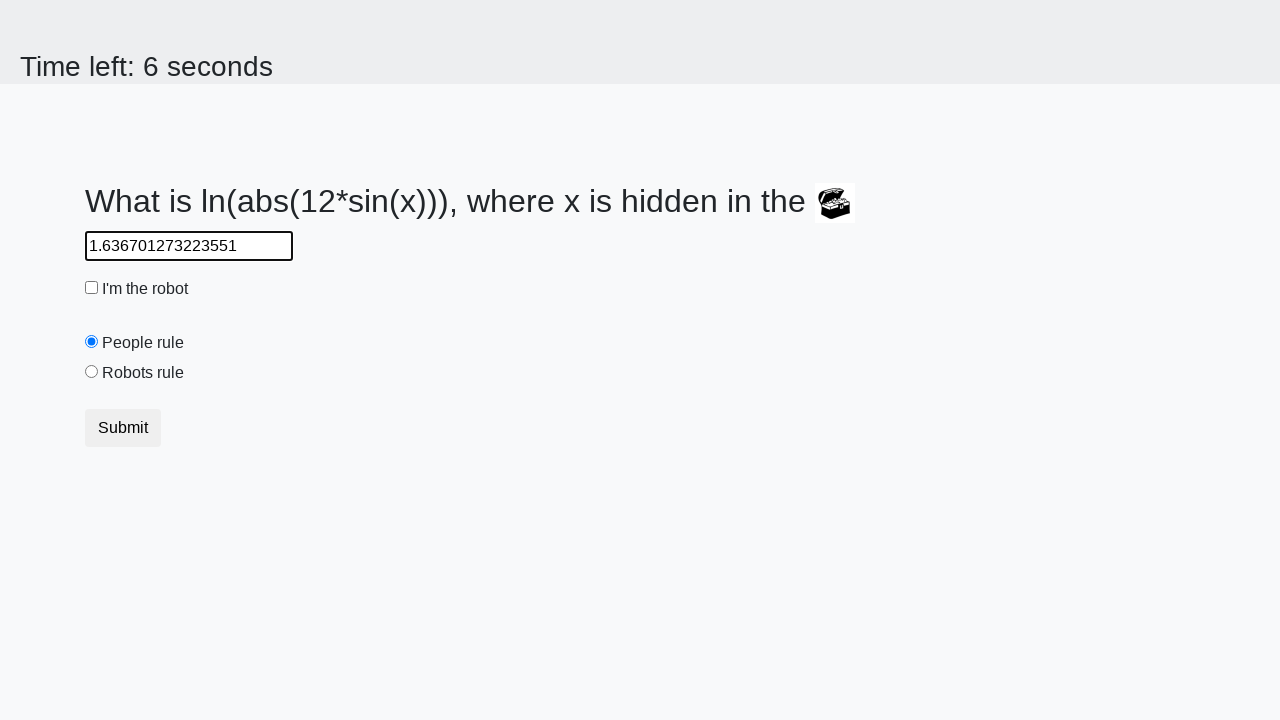

Checked the robot checkbox at (92, 288) on xpath=//input[@id='robotCheckbox']
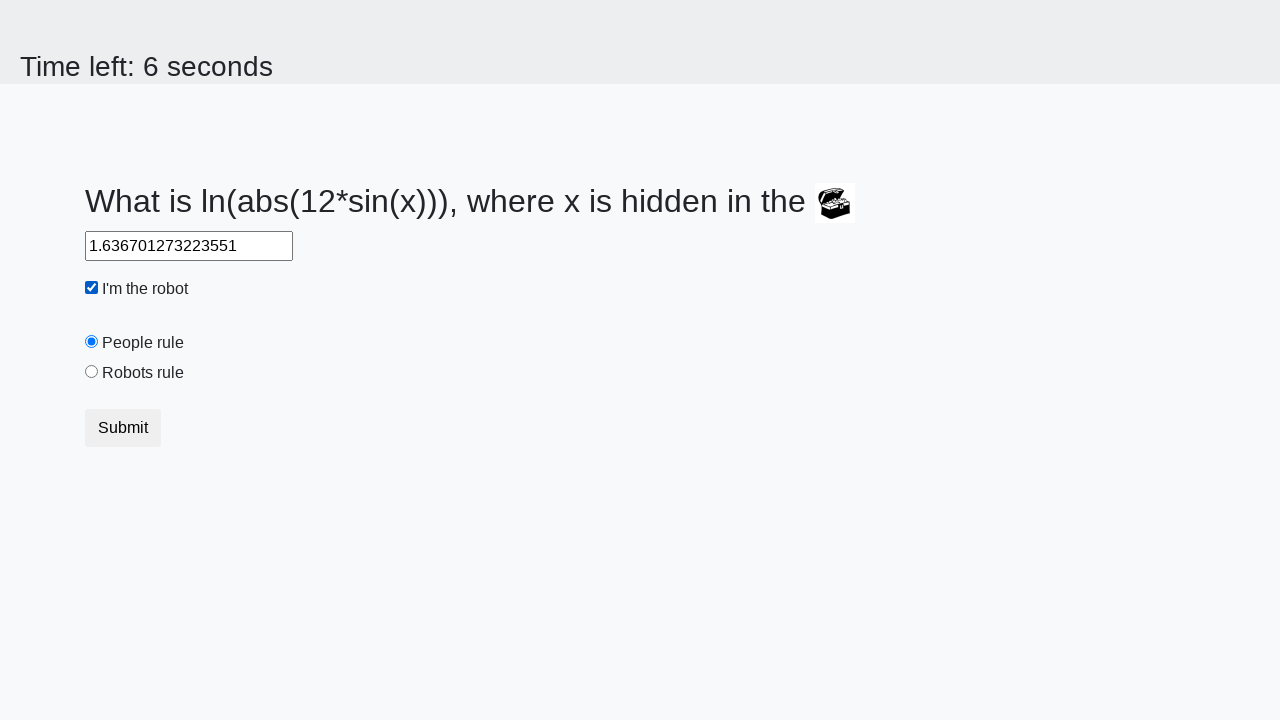

Checked the robots rule checkbox at (92, 372) on xpath=//input[@id='robotsRule']
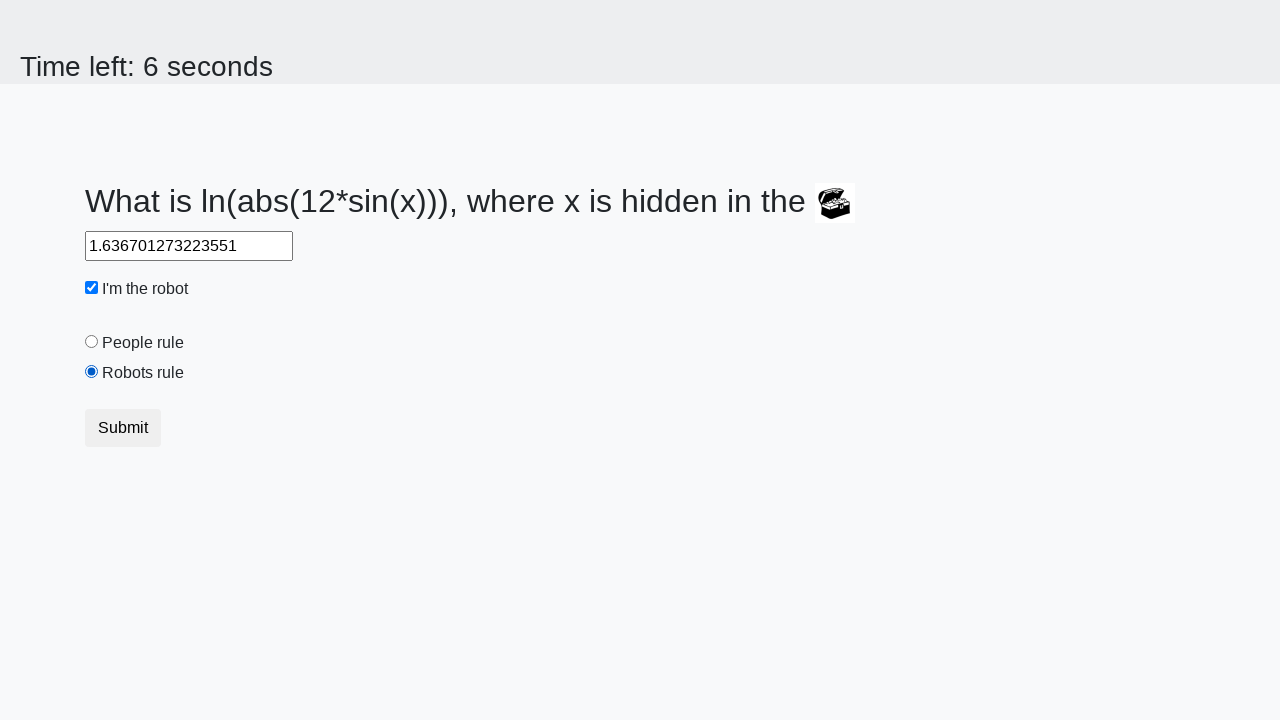

Clicked the submit button to submit the form at (123, 428) on xpath=//button[@class='btn btn-default']
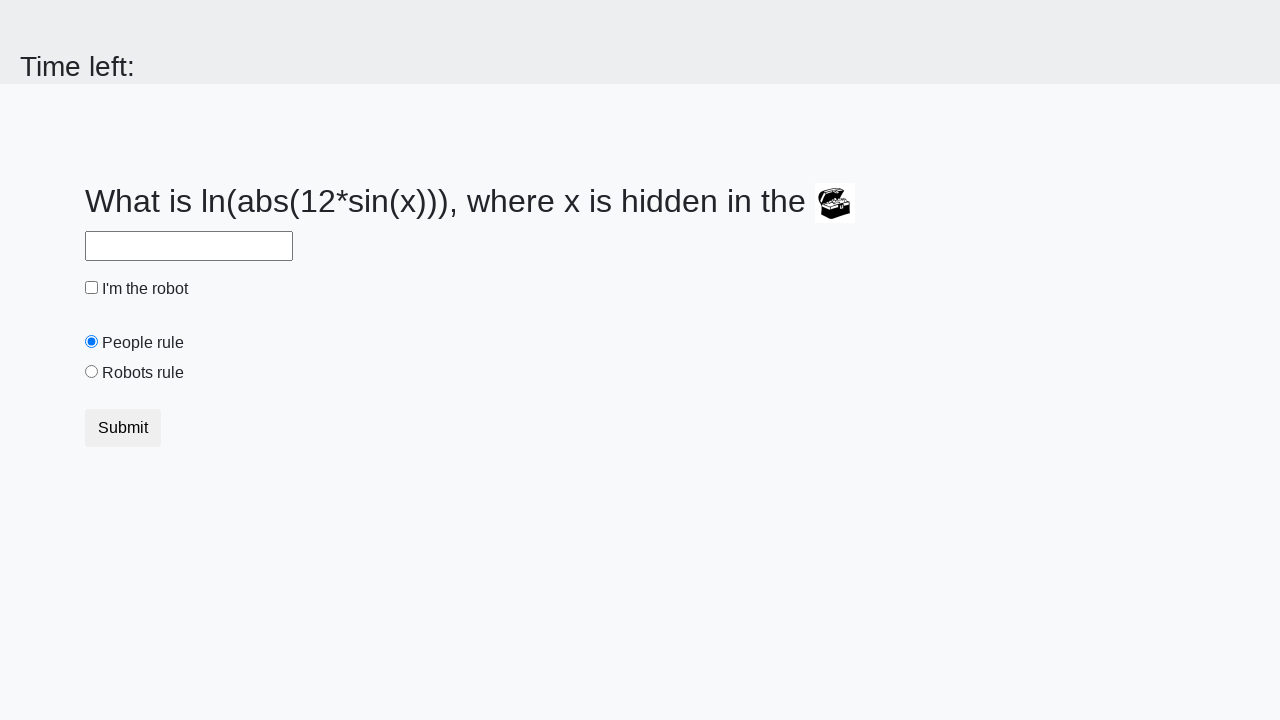

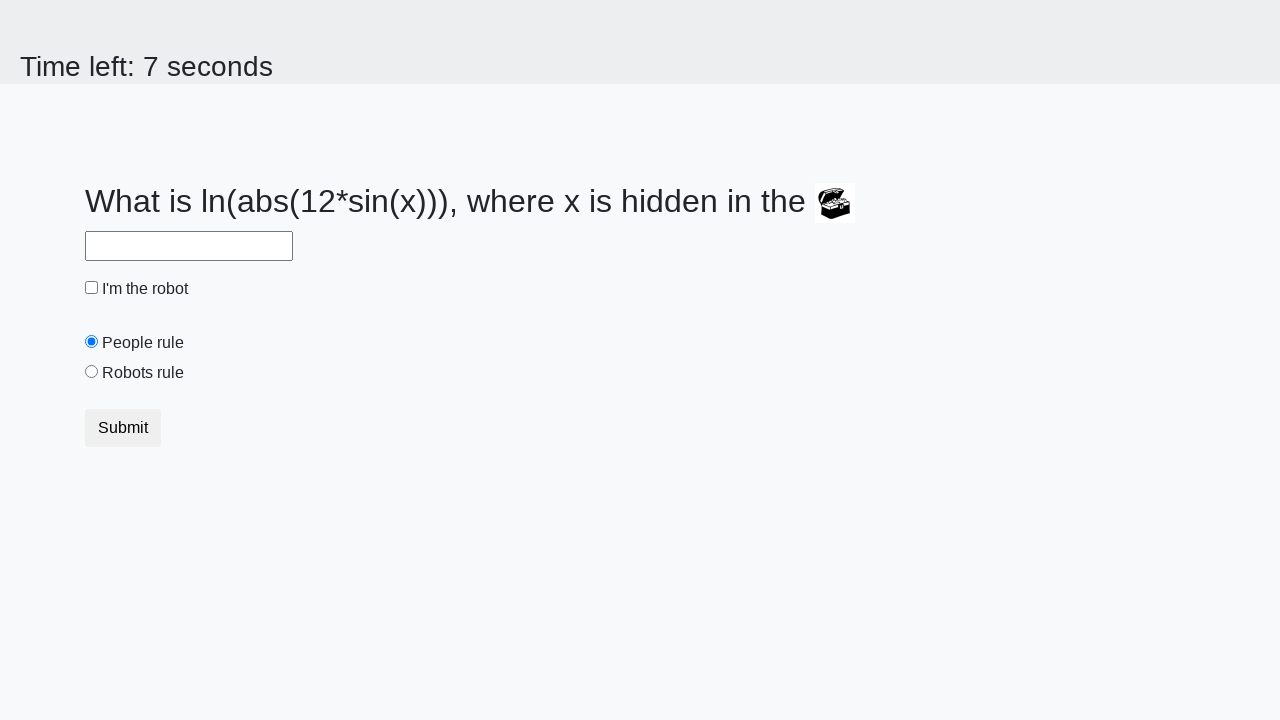